Demonstrates spec reporter by clicking buttons and links

Starting URL: http://omayo.blogspot.com

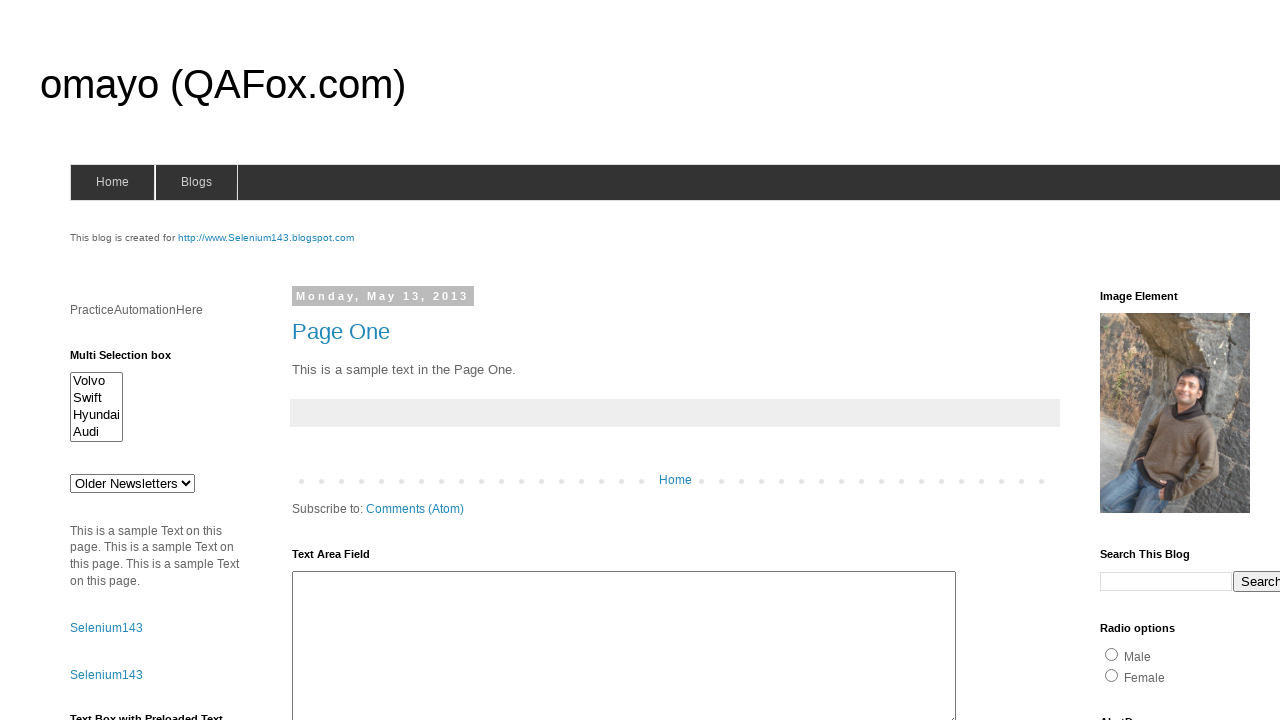

Clicked the alert button at (1154, 361) on #alert1
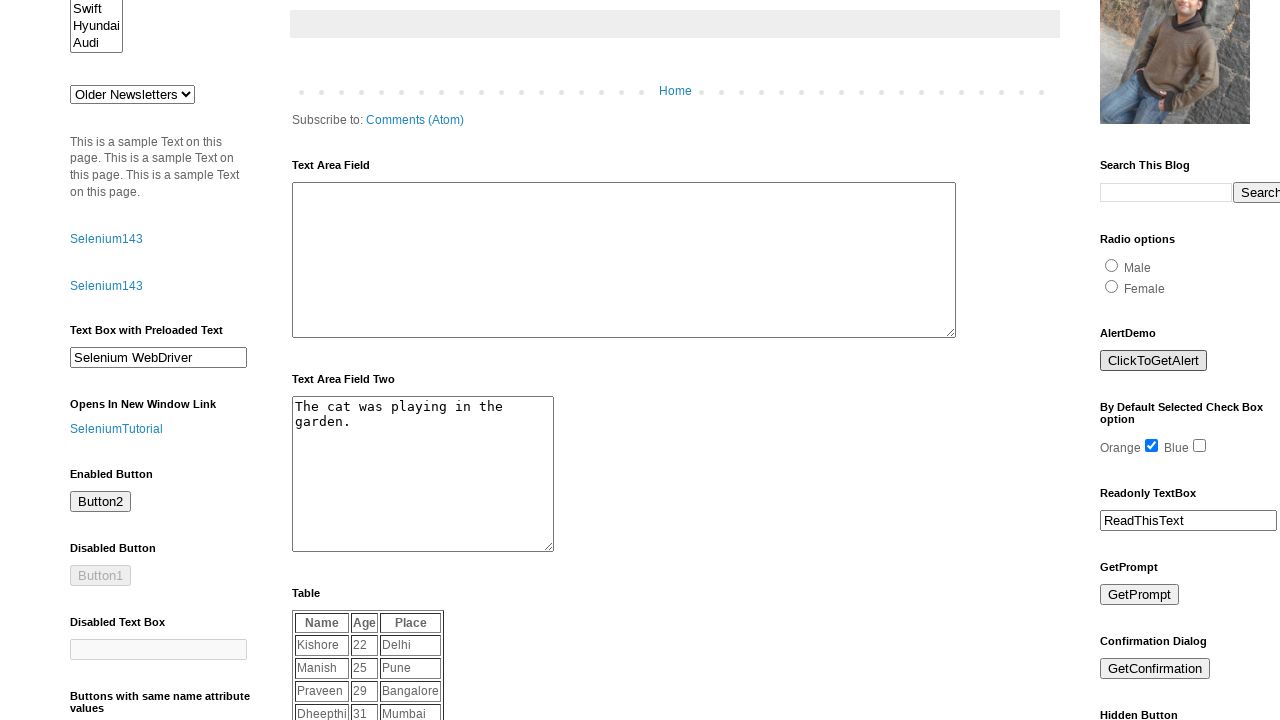

Set up dialog handler to accept alerts
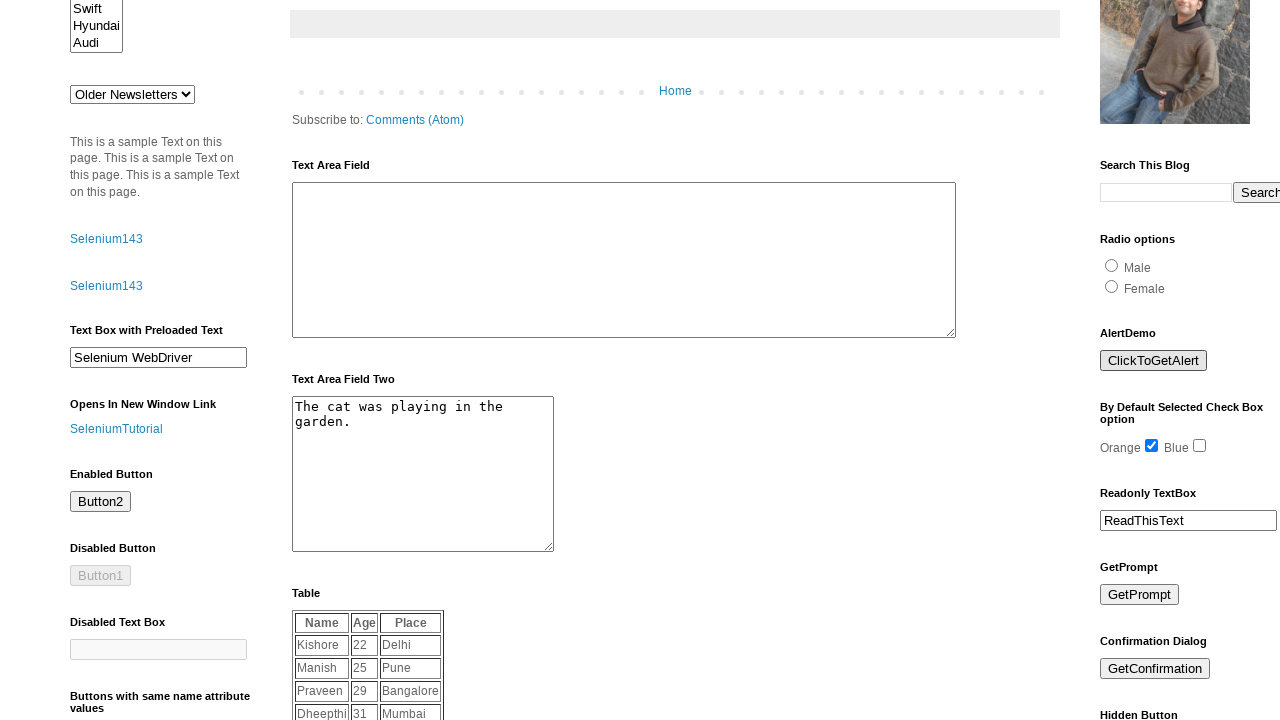

Clicked the selenium143 link at (266, 238) on #selenium143
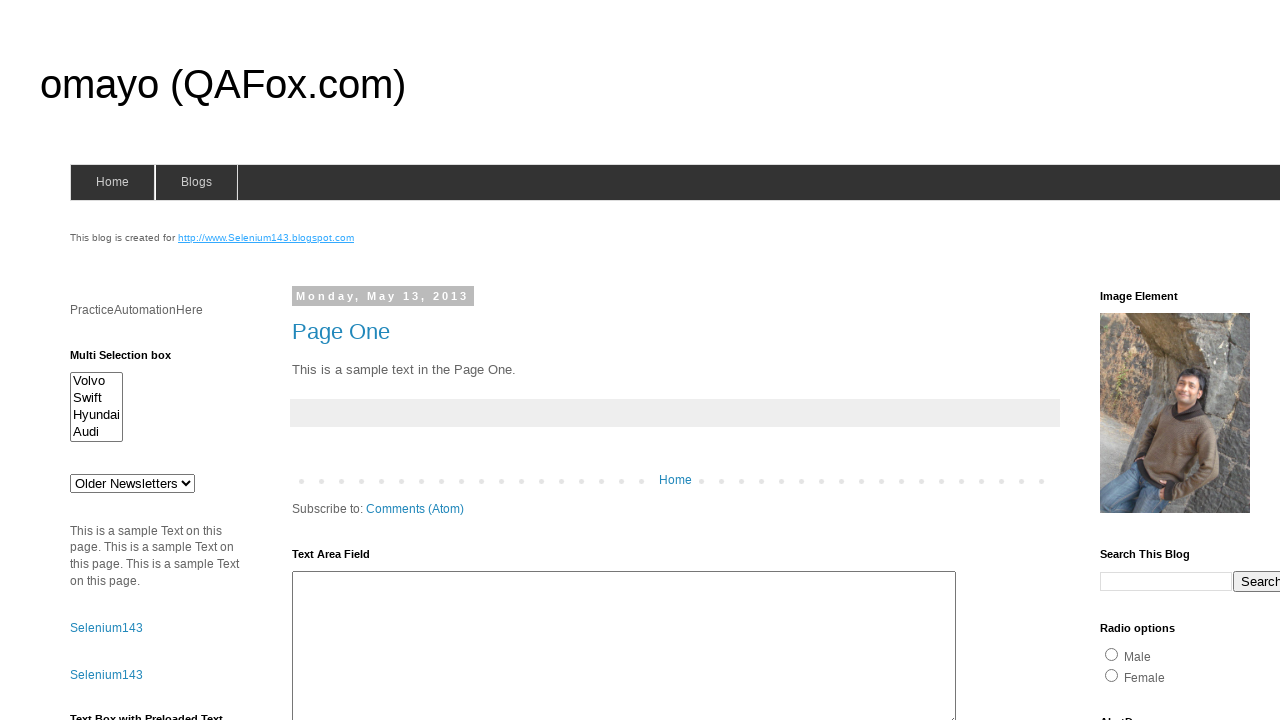

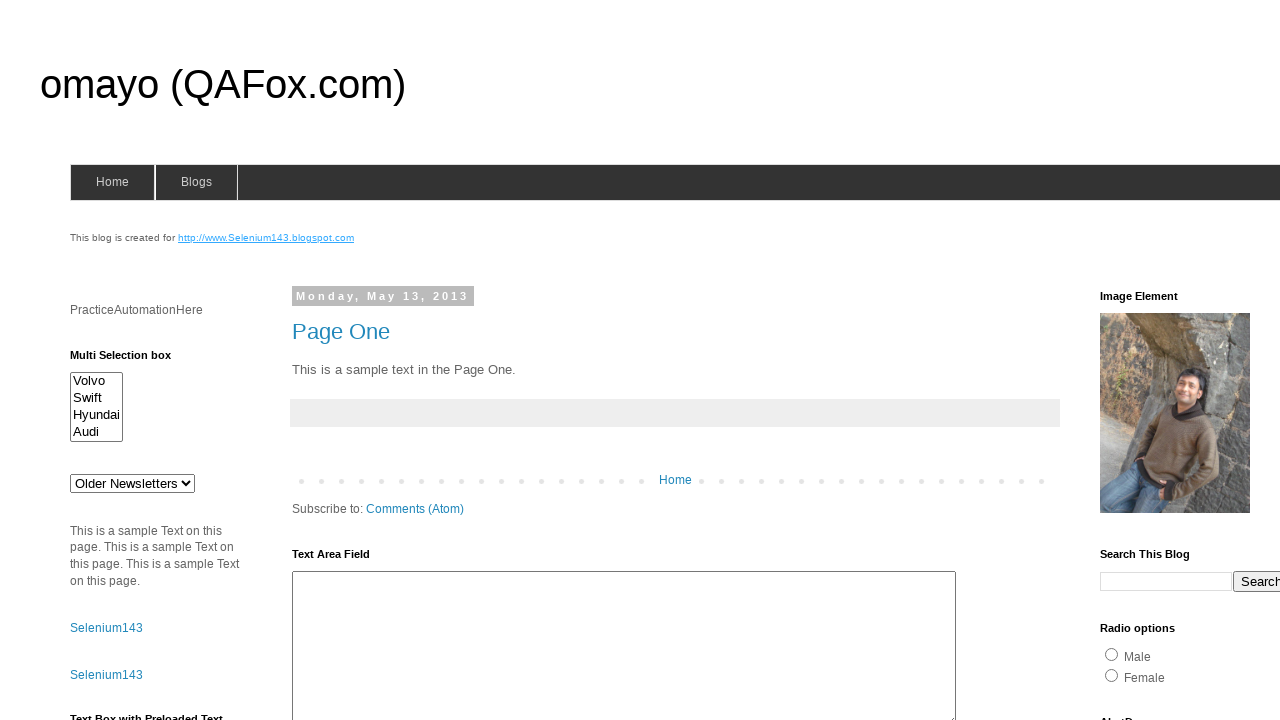